Tests checkbox functionality on a dynamic controls page by clicking a checkbox twice to toggle its selected state

Starting URL: https://training-support.net/webelements/dynamic-controls

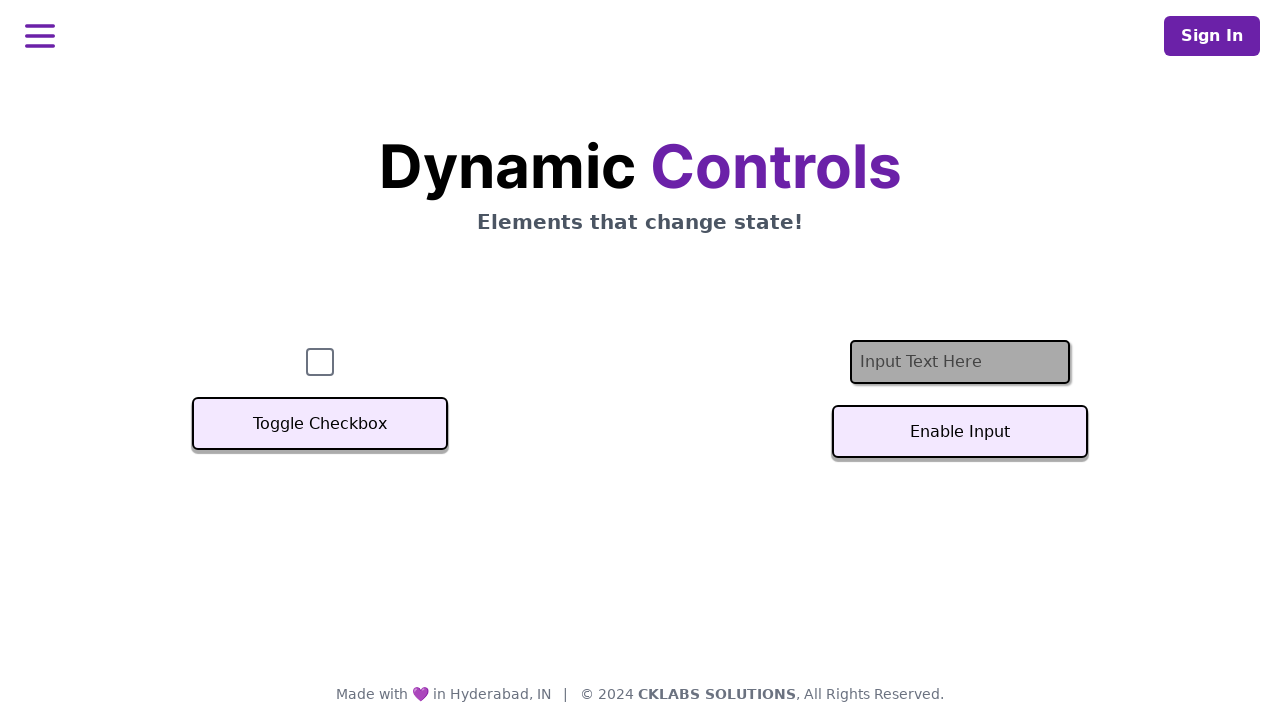

Clicked checkbox to select it at (320, 362) on #checkbox
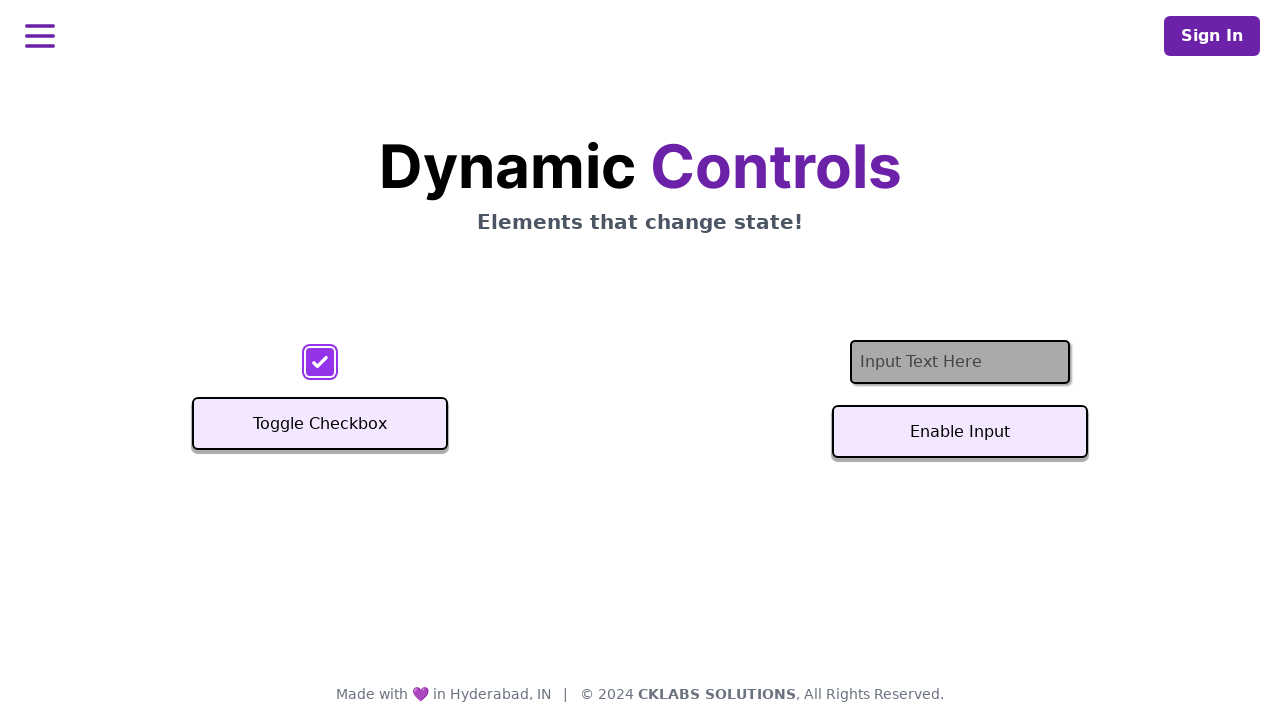

Clicked checkbox again to deselect it at (320, 362) on #checkbox
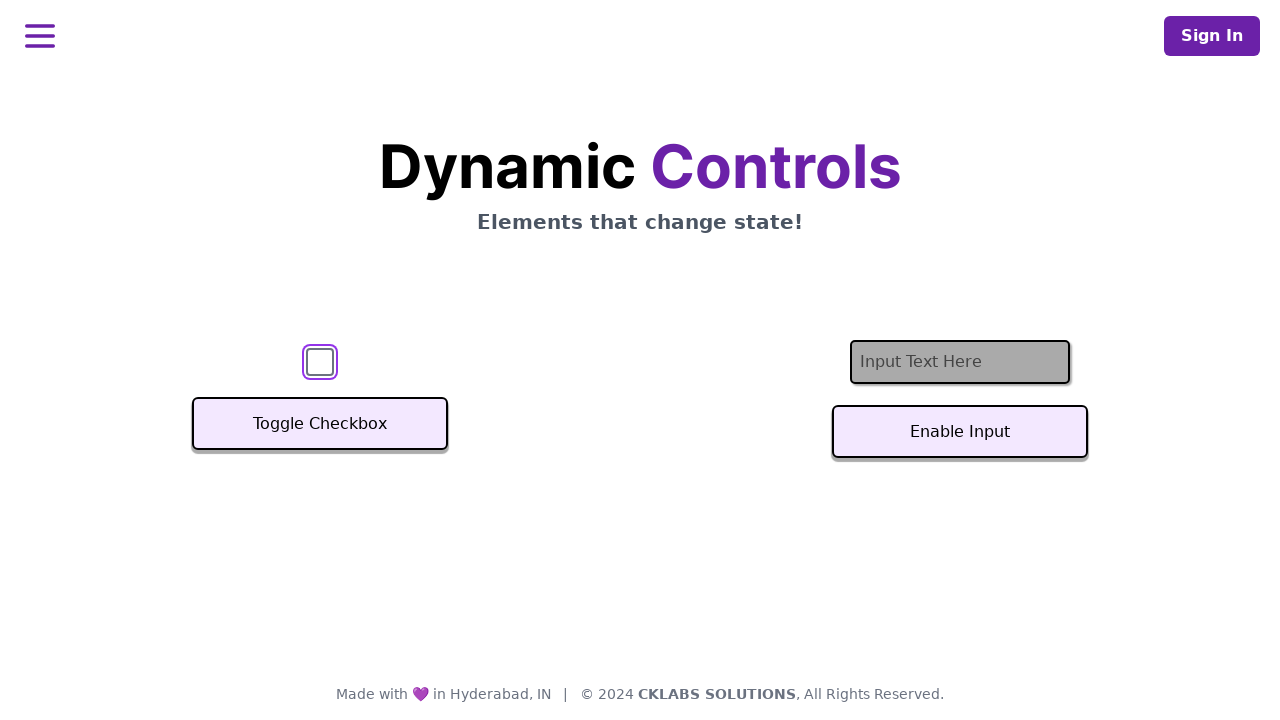

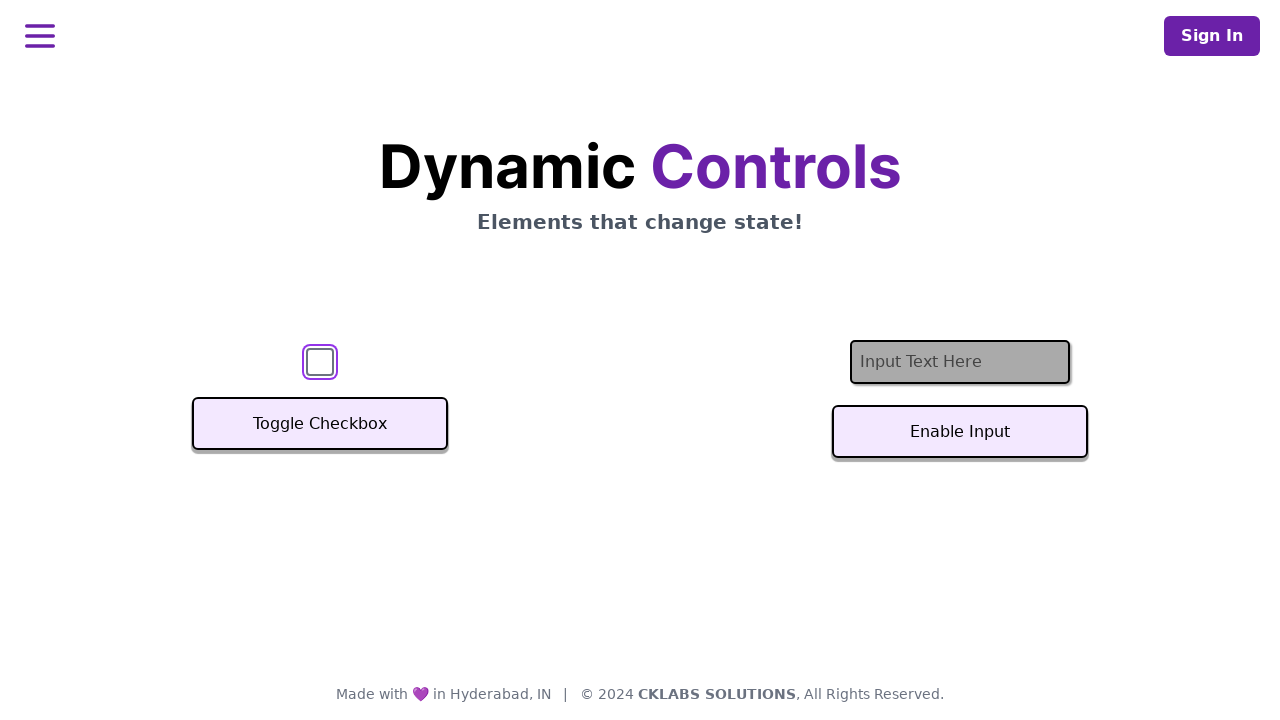